Tests a slow calculator web application by setting a delay value, performing an addition operation (7+8), and verifying the result displays 15 after waiting for the calculation to complete.

Starting URL: https://bonigarcia.dev/selenium-webdriver-java/slow-calculator.html

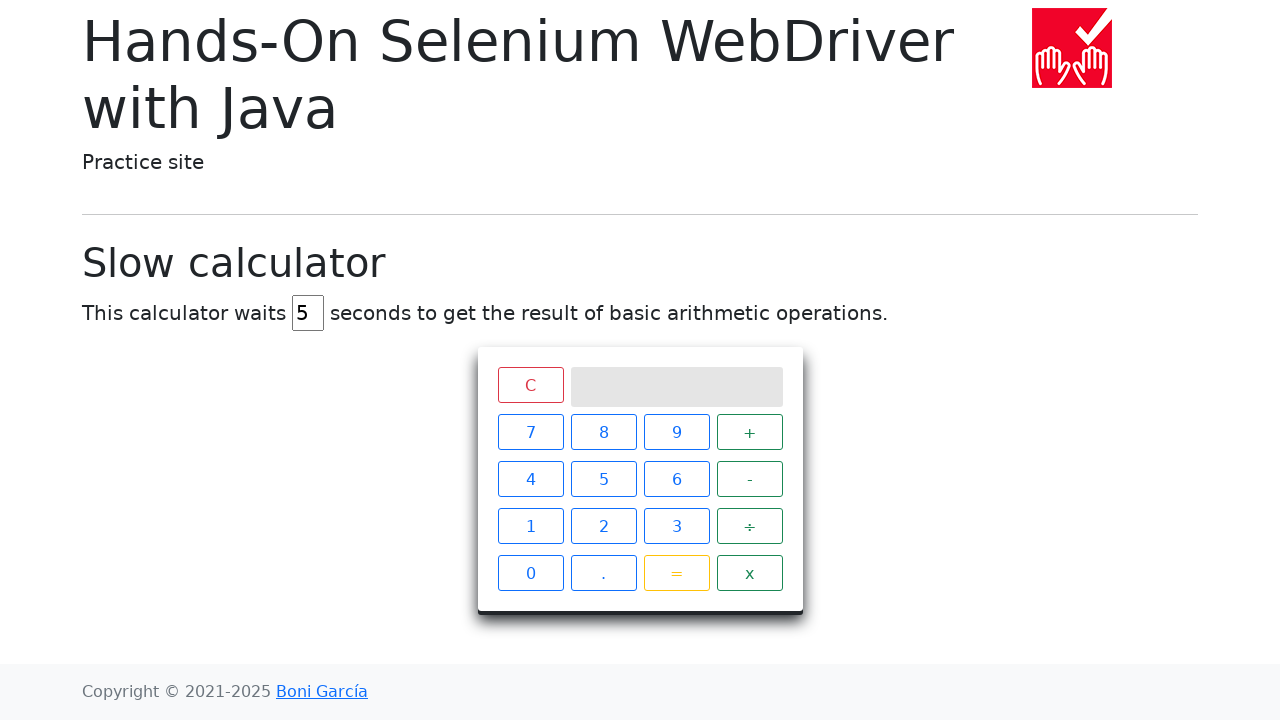

Cleared the delay field on #delay
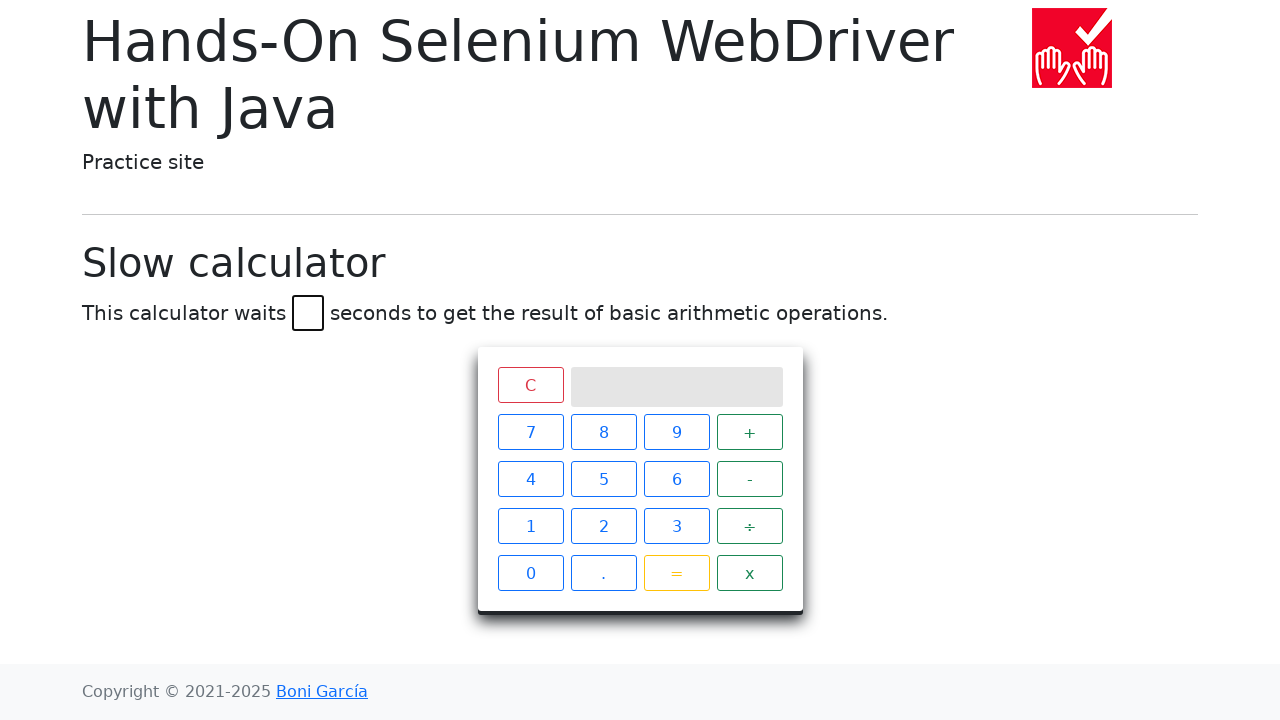

Set delay value to 5 seconds on #delay
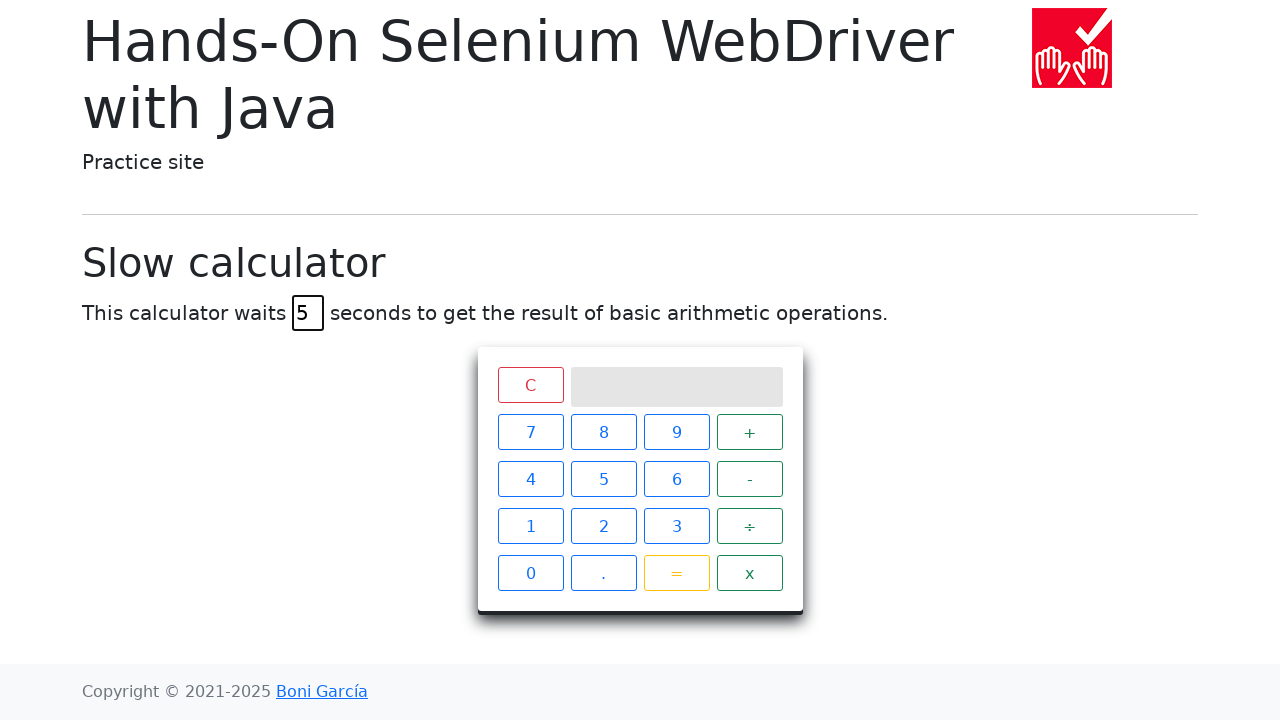

Clicked button '7' at (530, 432) on xpath=//span[text()='7']
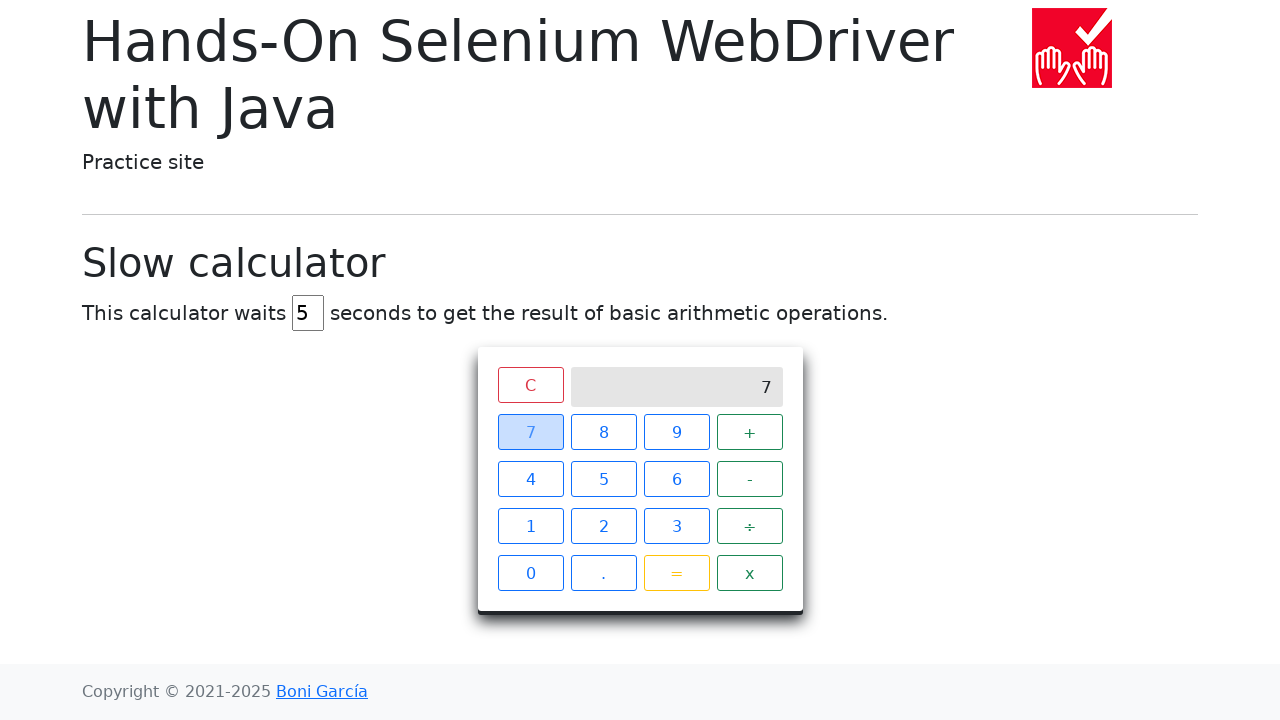

Clicked button '+' at (750, 432) on xpath=//span[text()='+']
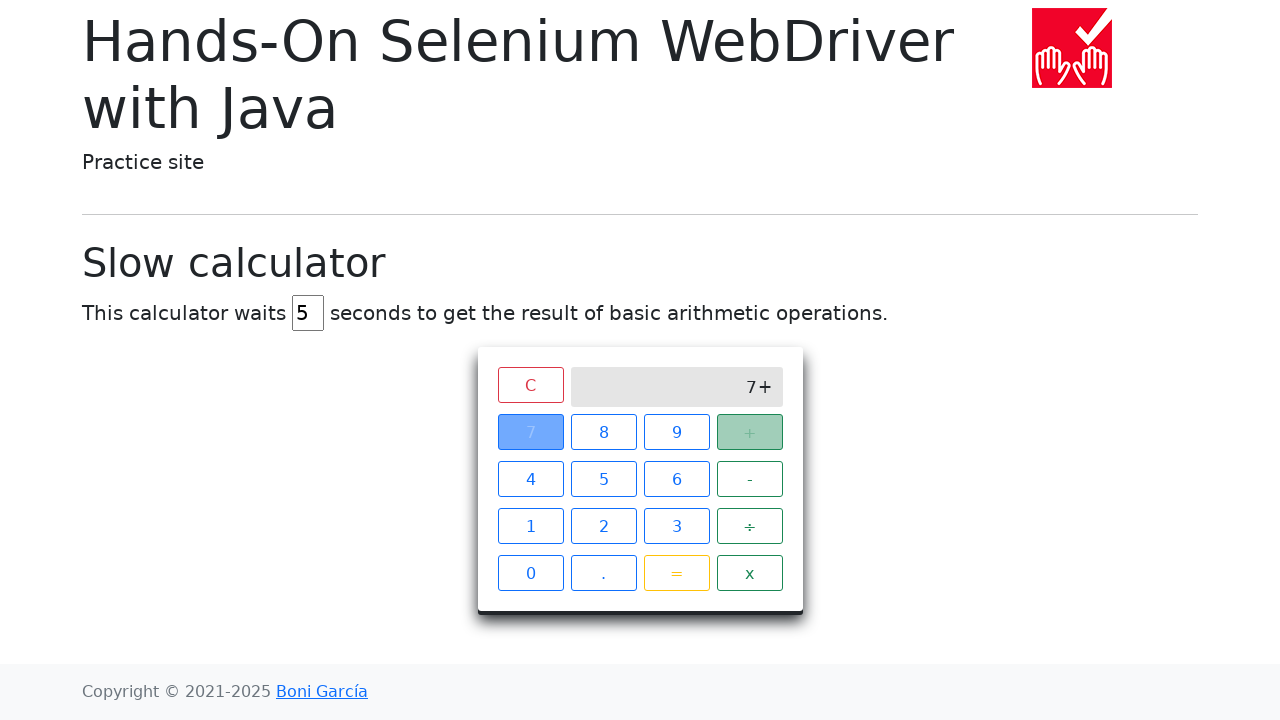

Clicked button '8' at (604, 432) on xpath=//span[text()='8']
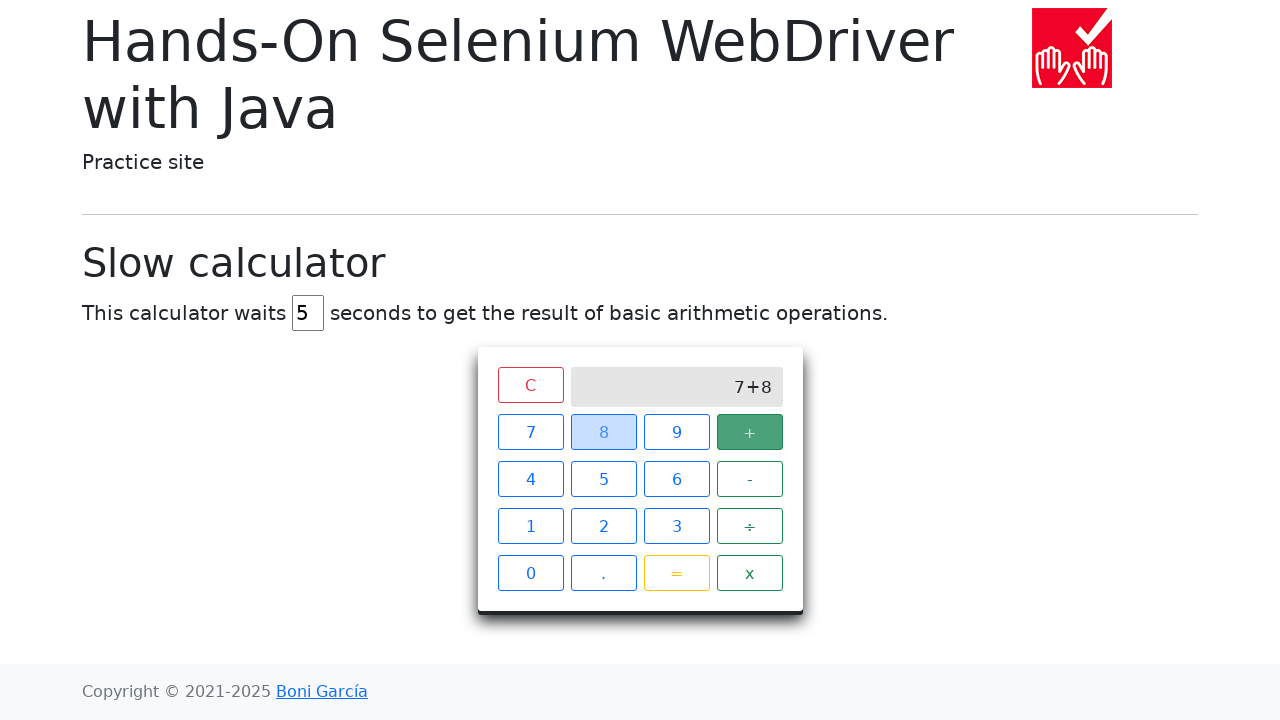

Clicked button '=' to execute calculation at (676, 573) on xpath=//span[text()='=']
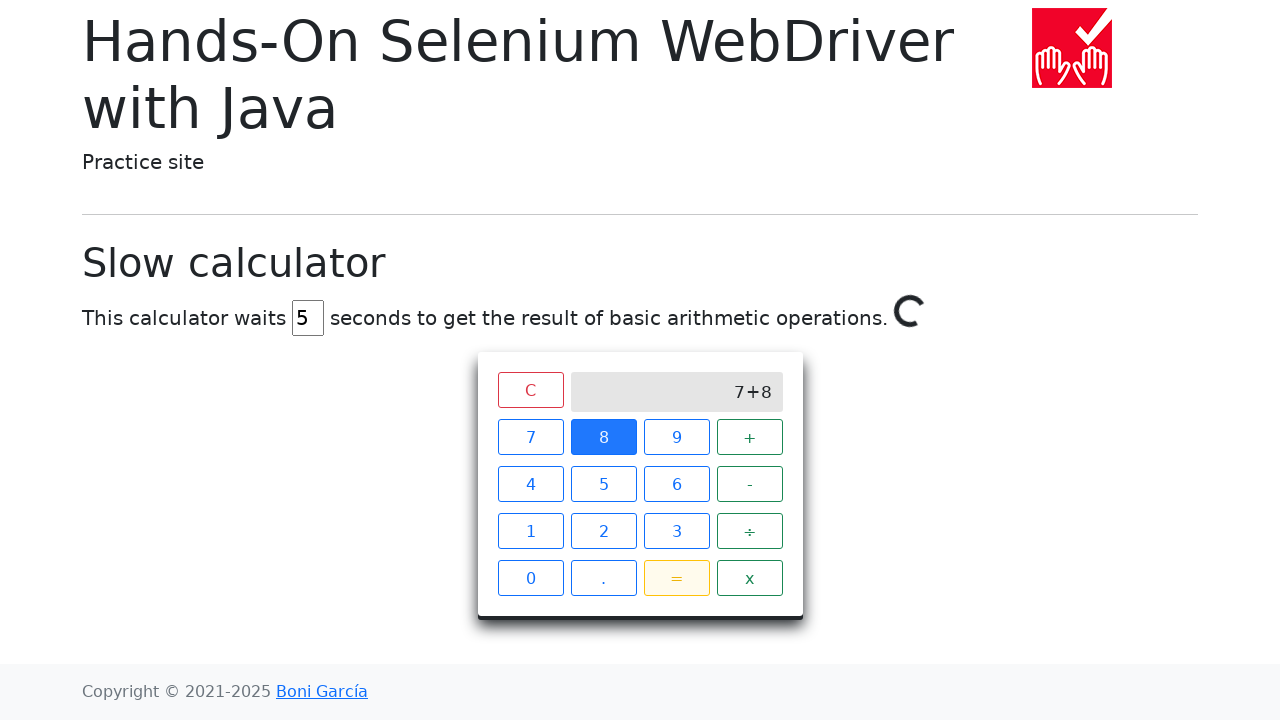

Calculator result '15' appeared on screen after 5-second delay
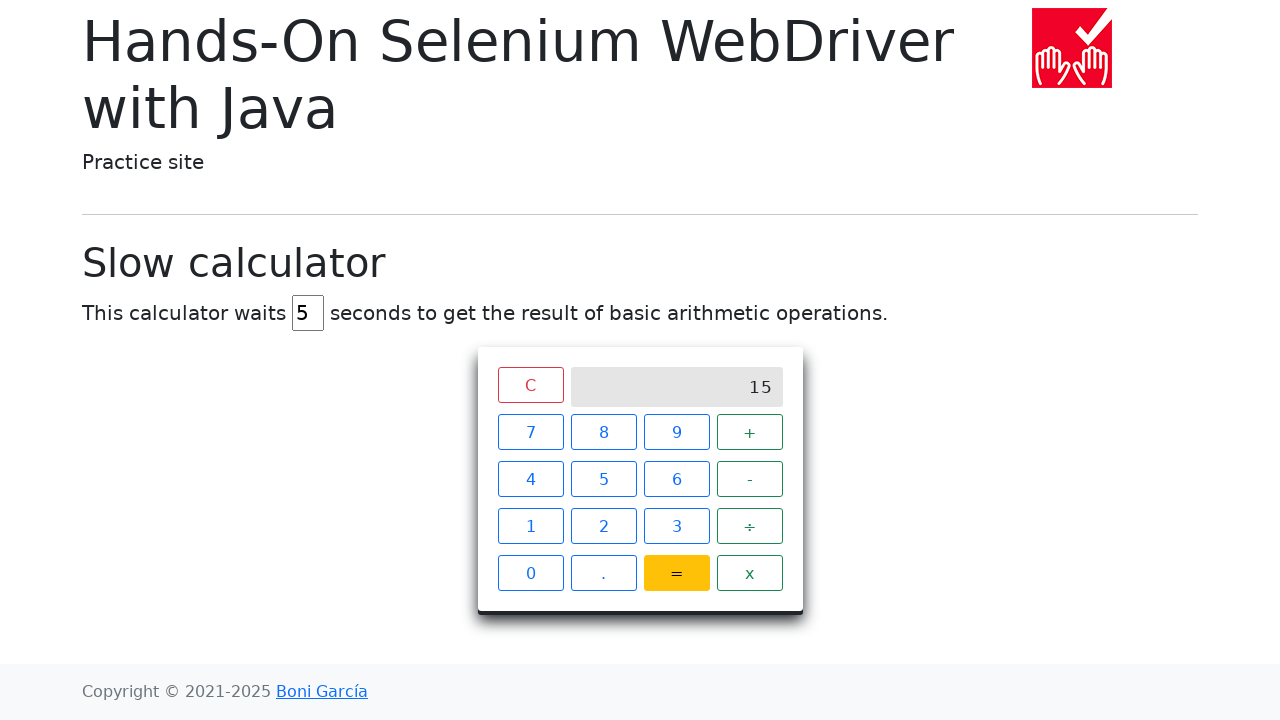

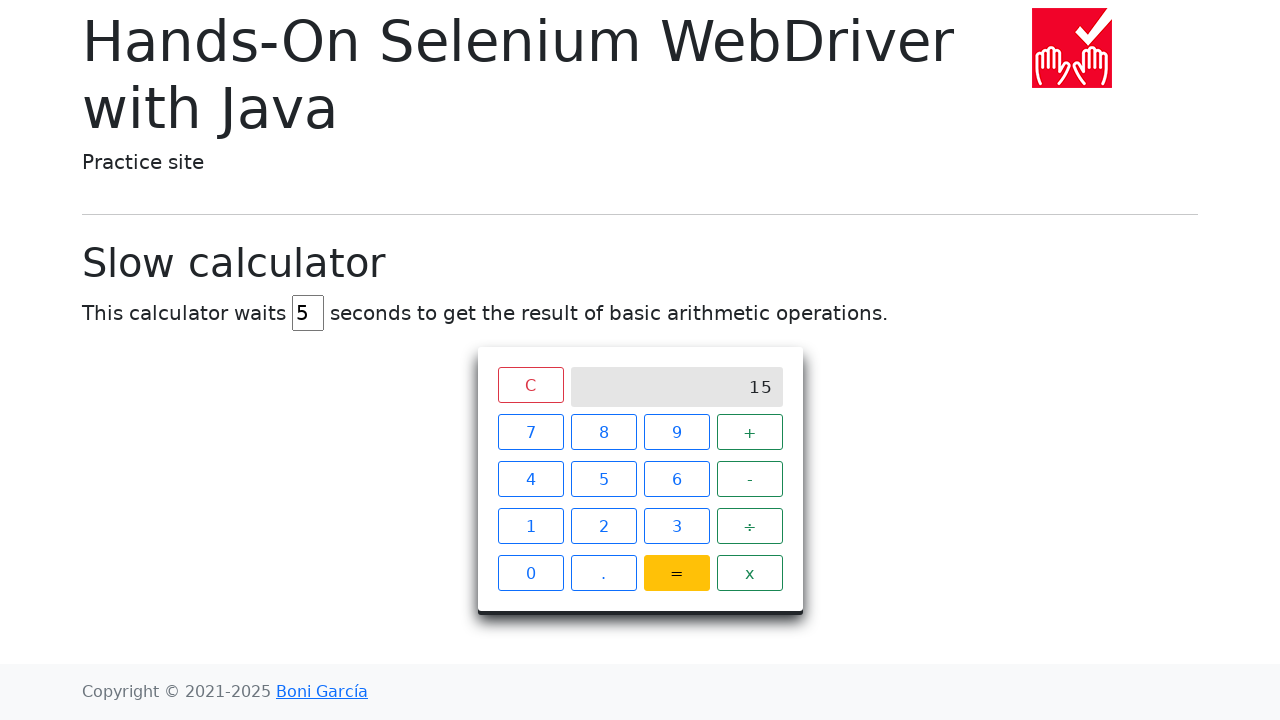